Navigates to the Windham Fabrics Ocean Life collection page and verifies that product listings are displayed.

Starting URL: https://windhamfabrics.com/collections/ocean-life

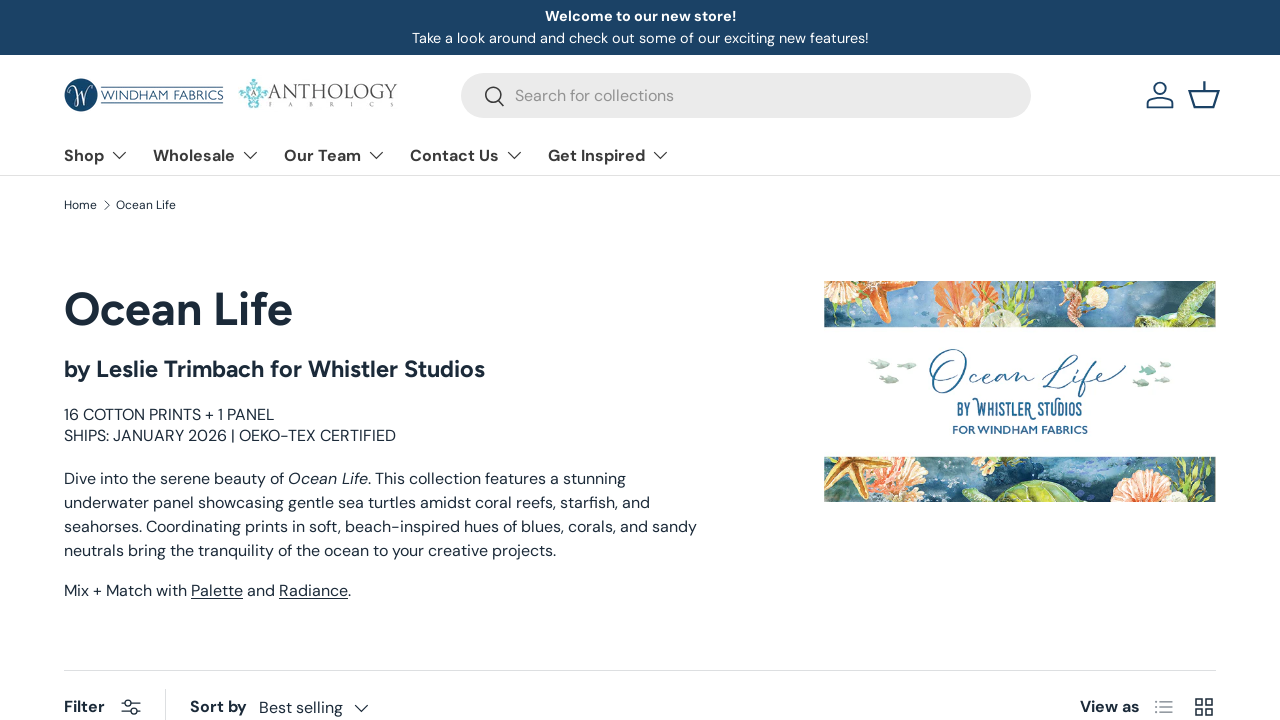

Waited for product listings to load on Ocean Life collection page
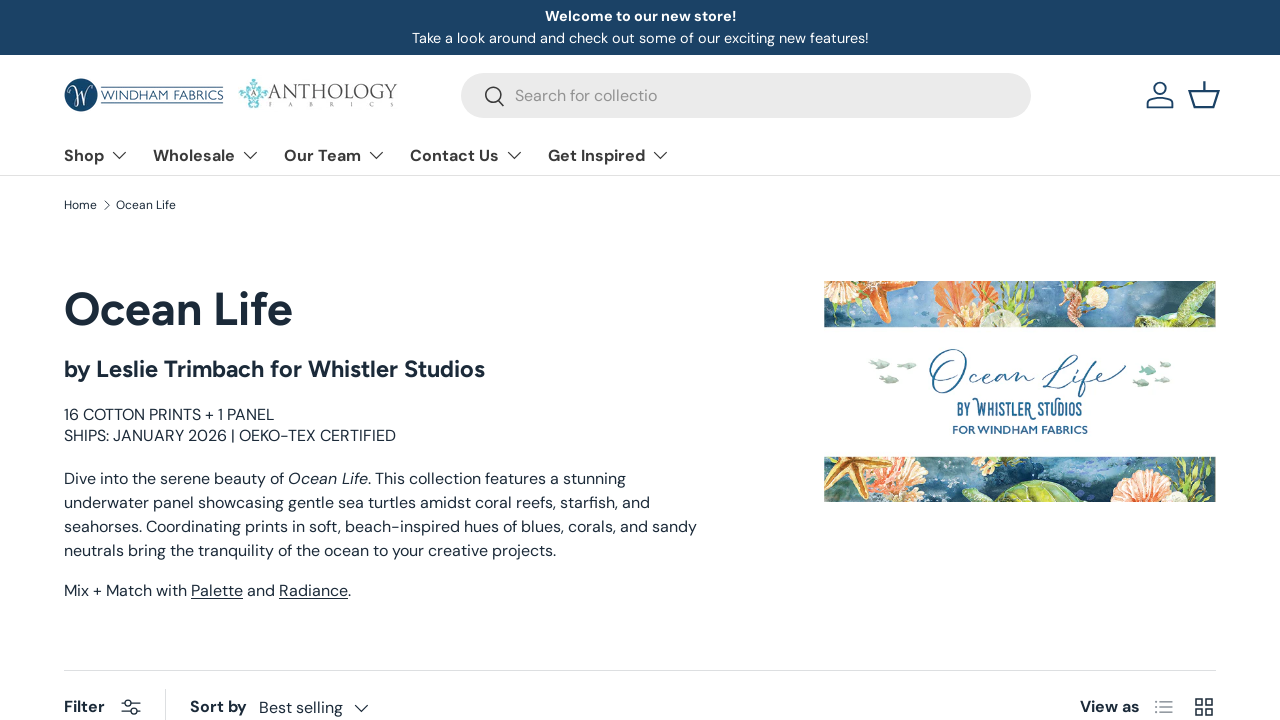

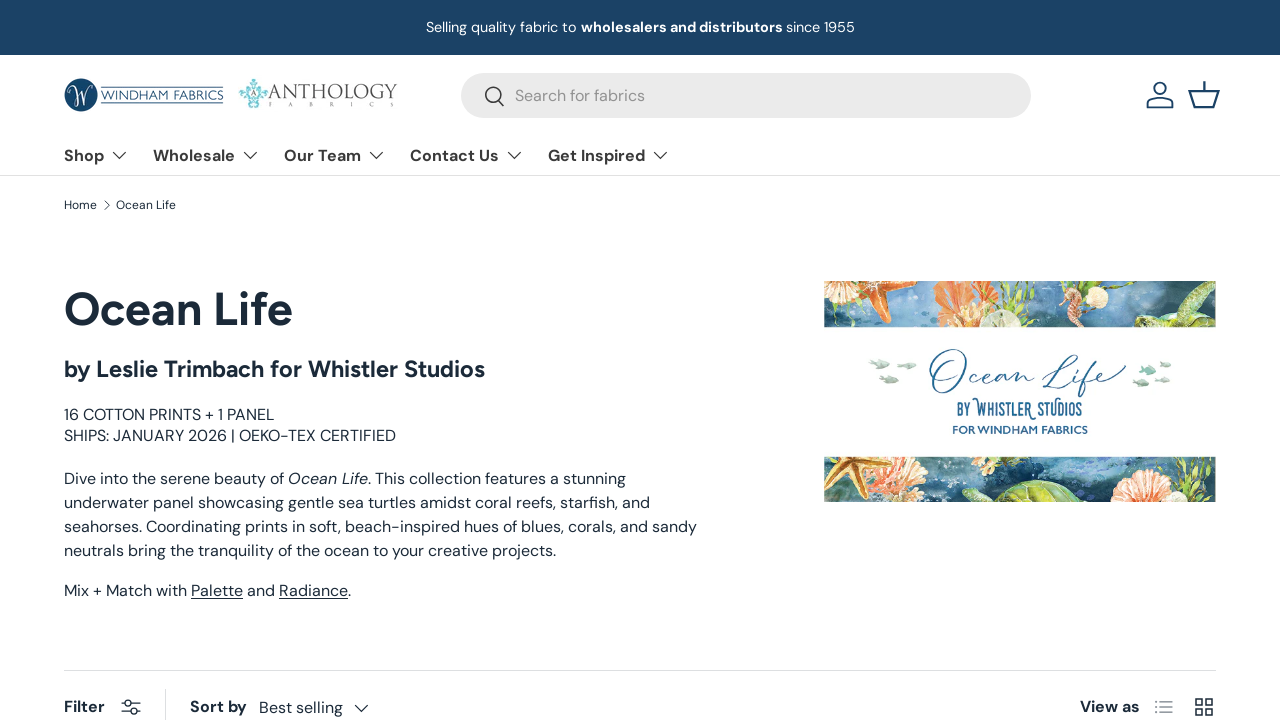